Navigates to WebdriverIO homepage and scrolls to the footer Get Started link

Starting URL: https://webdriver.io

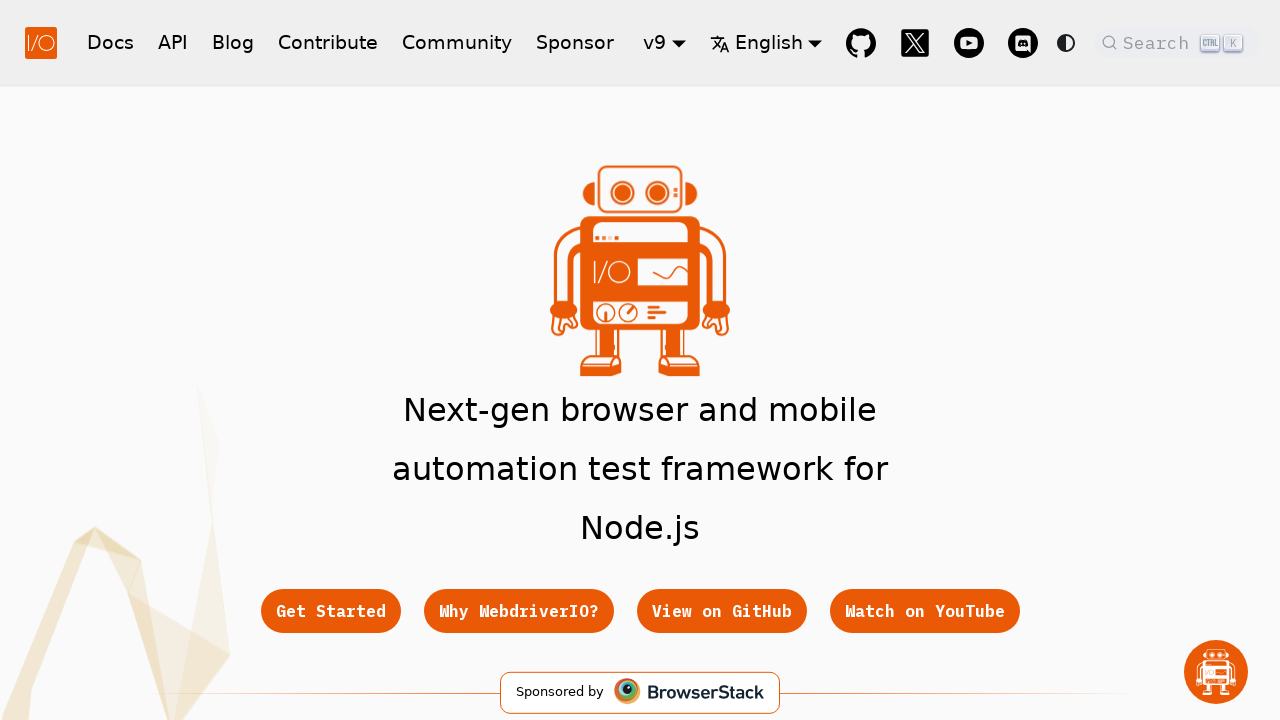

Located footer Get Started link element
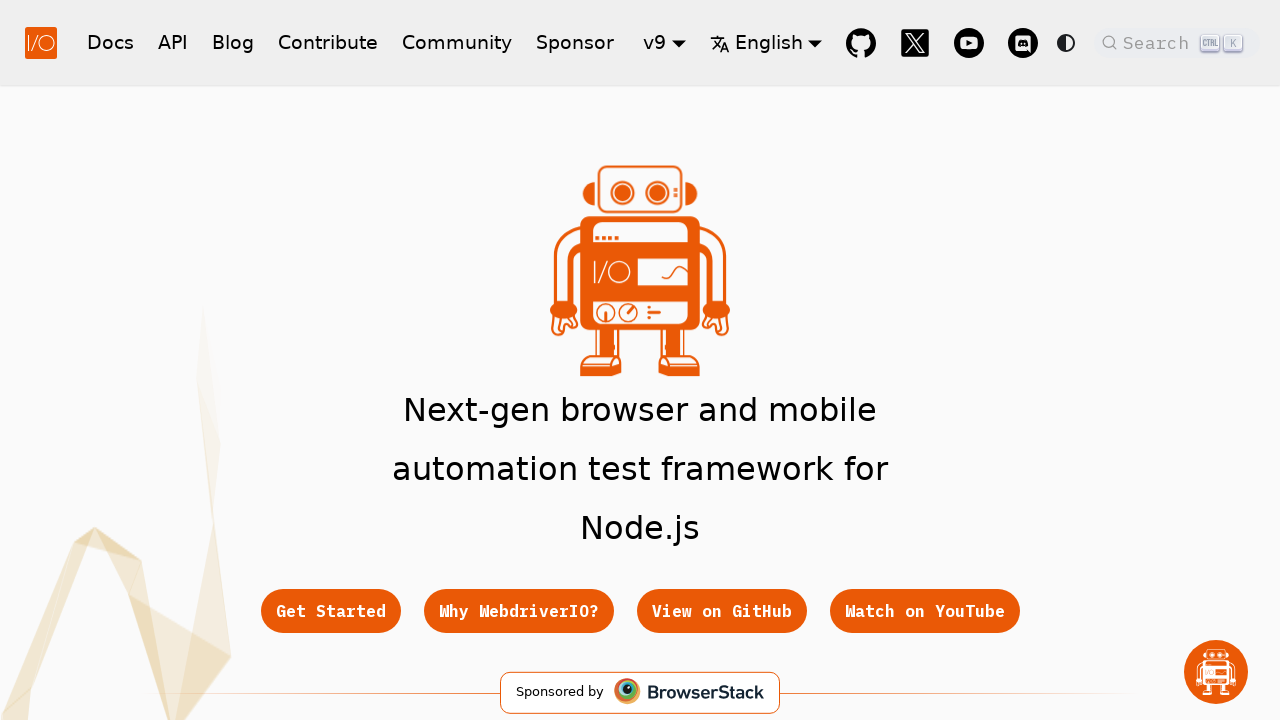

Scrolled to footer Get Started link
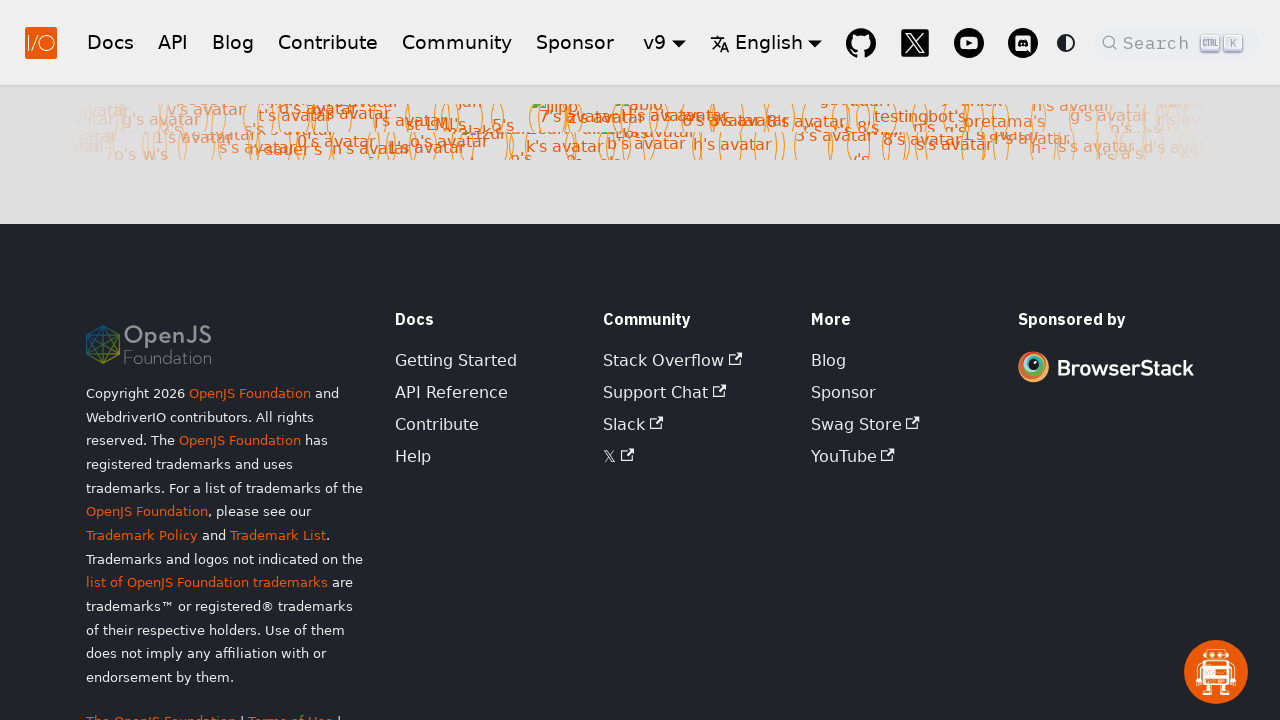

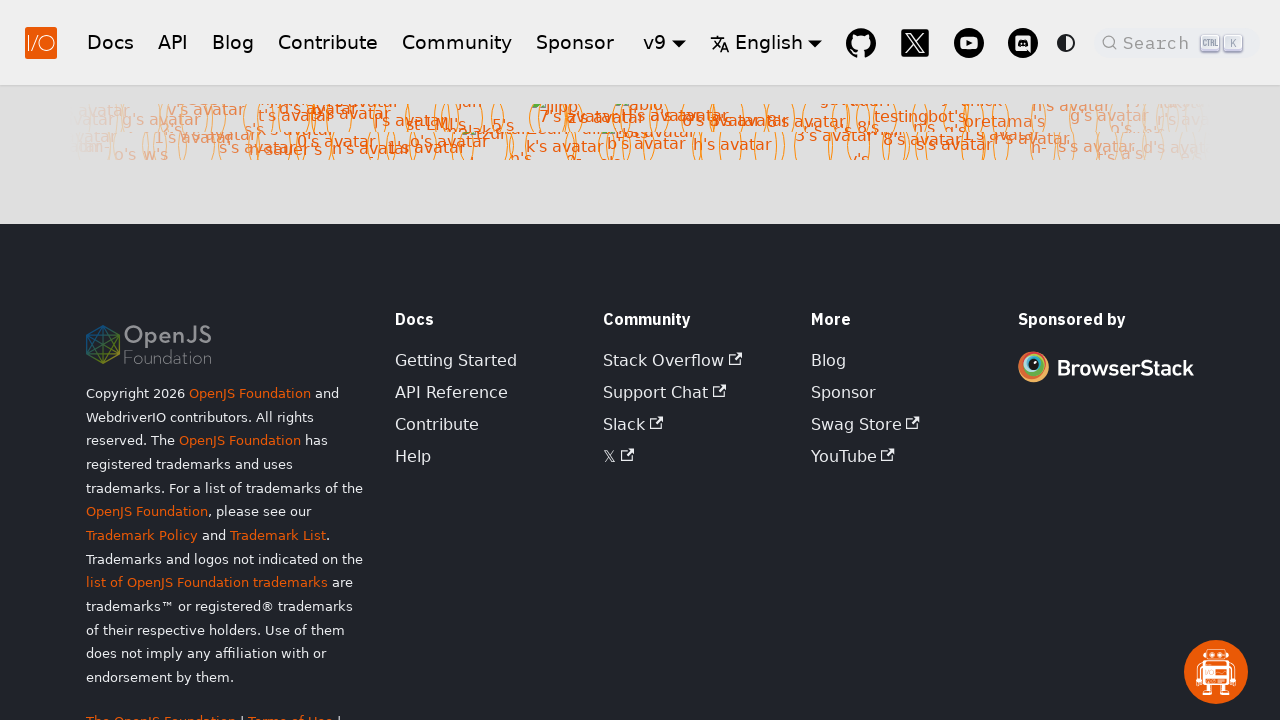